Tests A/B test opt-out by first visiting the homepage, adding an opt-out cookie, then navigating to the A/B test page and verifying the test is disabled.

Starting URL: http://the-internet.herokuapp.com

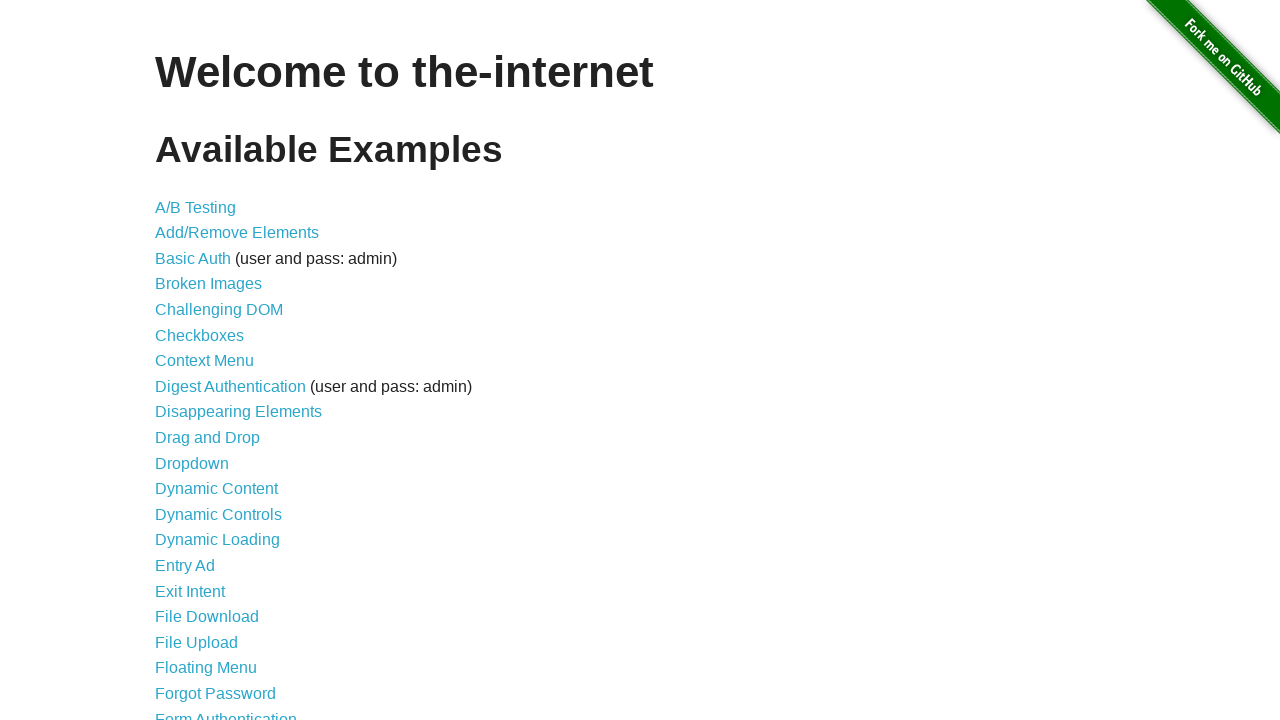

Added optimizelyOptOut cookie to disable A/B test
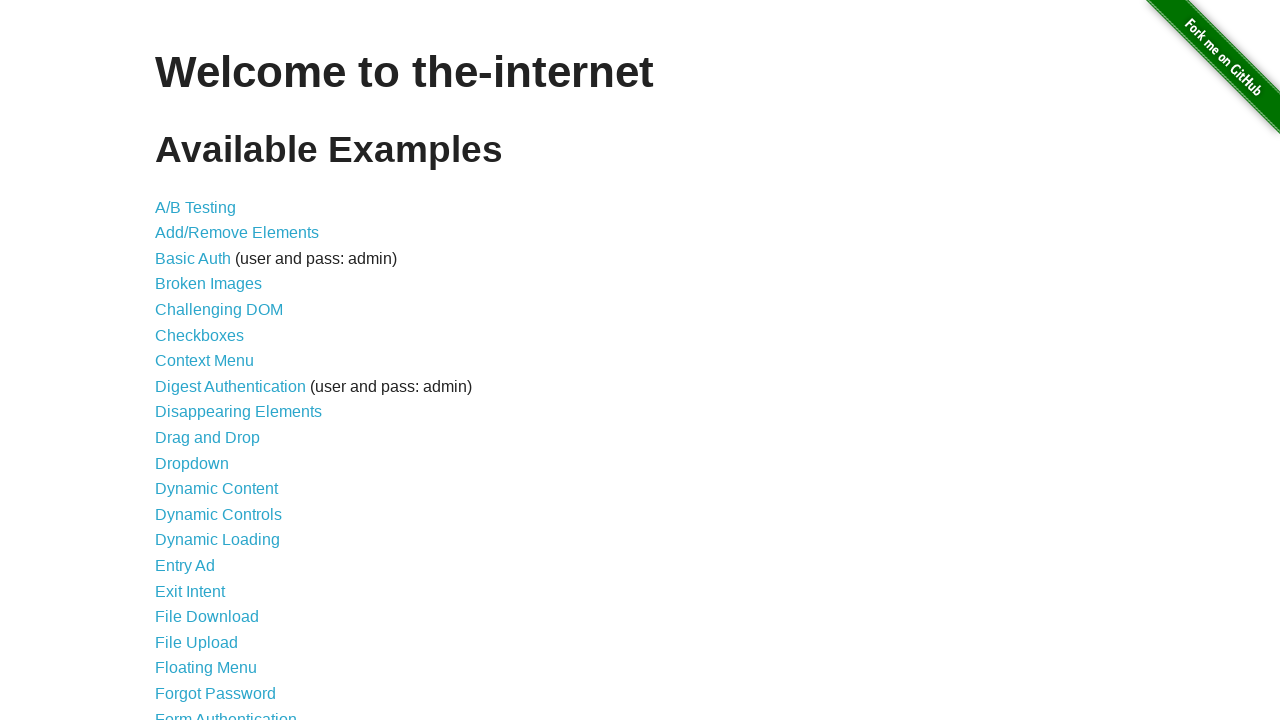

Navigated to A/B test page
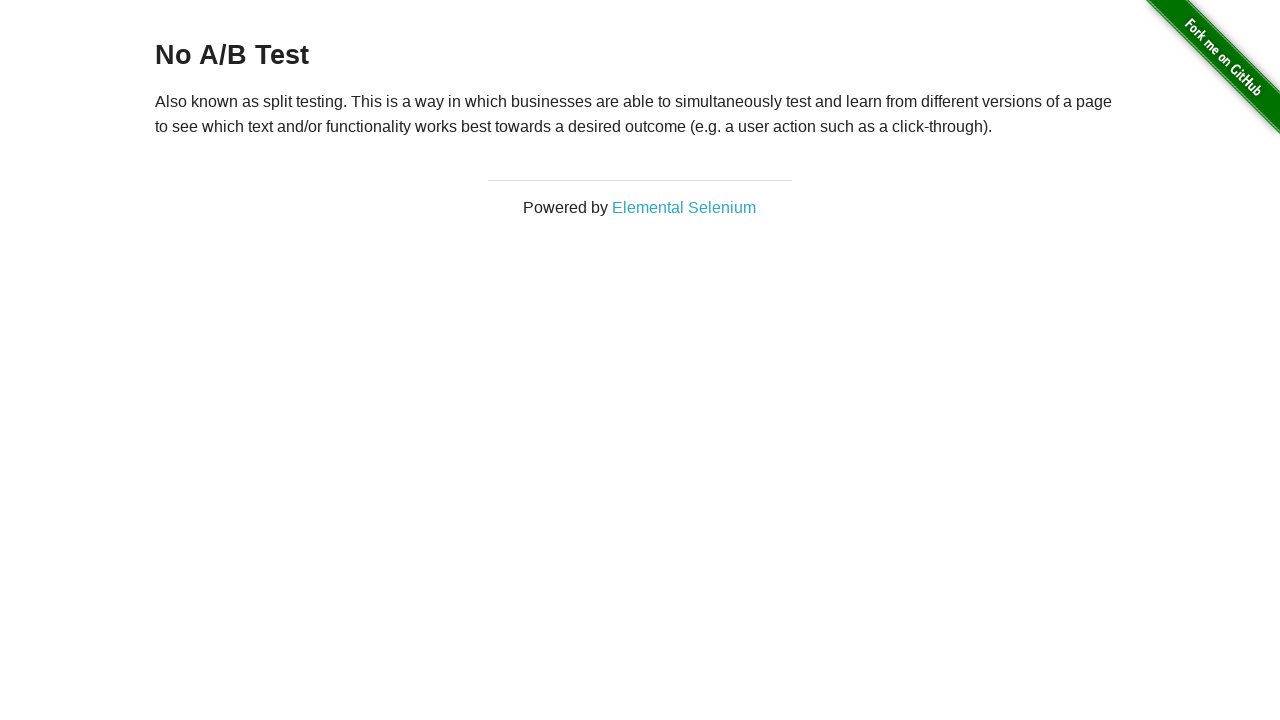

Located h3 heading element
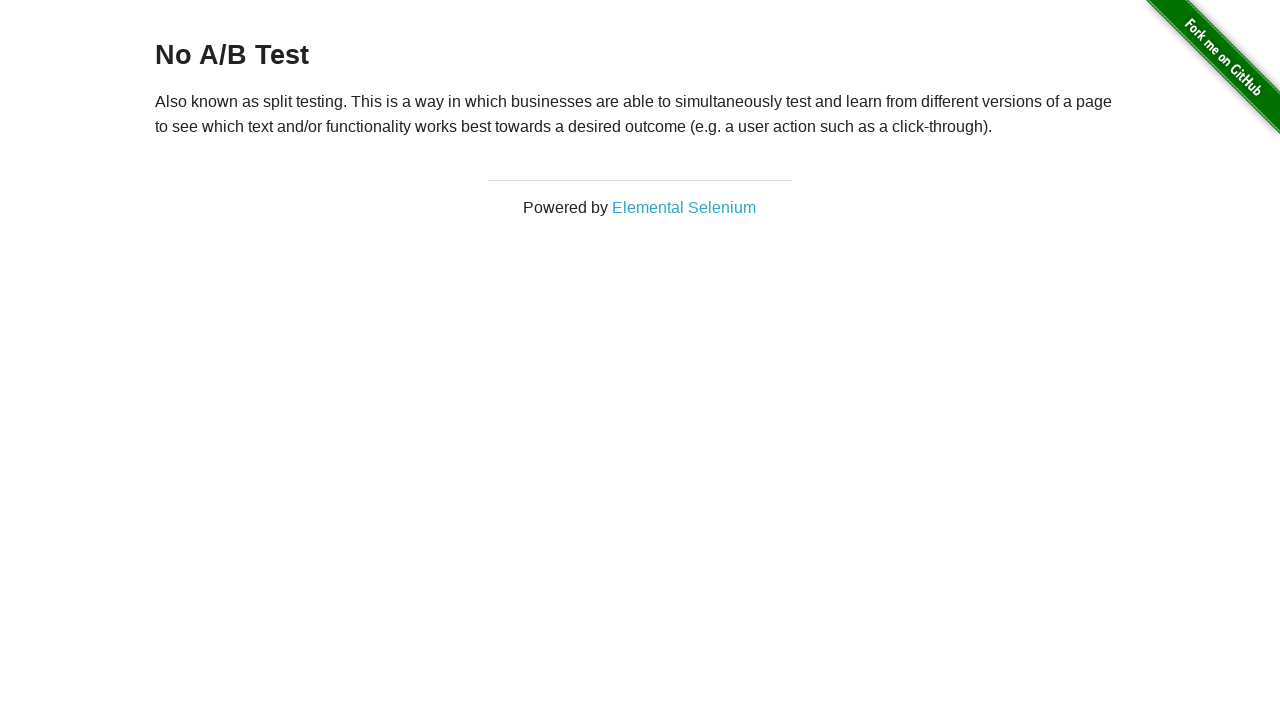

Waited for heading to be visible
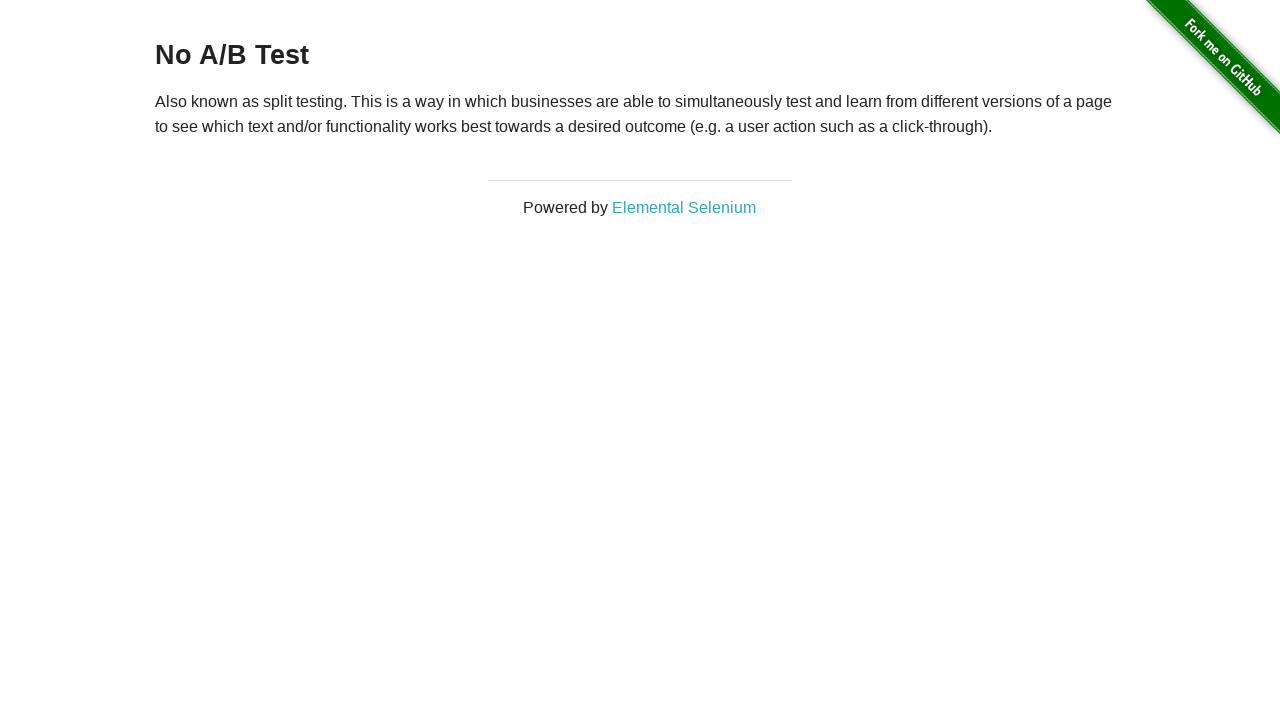

Retrieved heading text: 'No A/B Test'
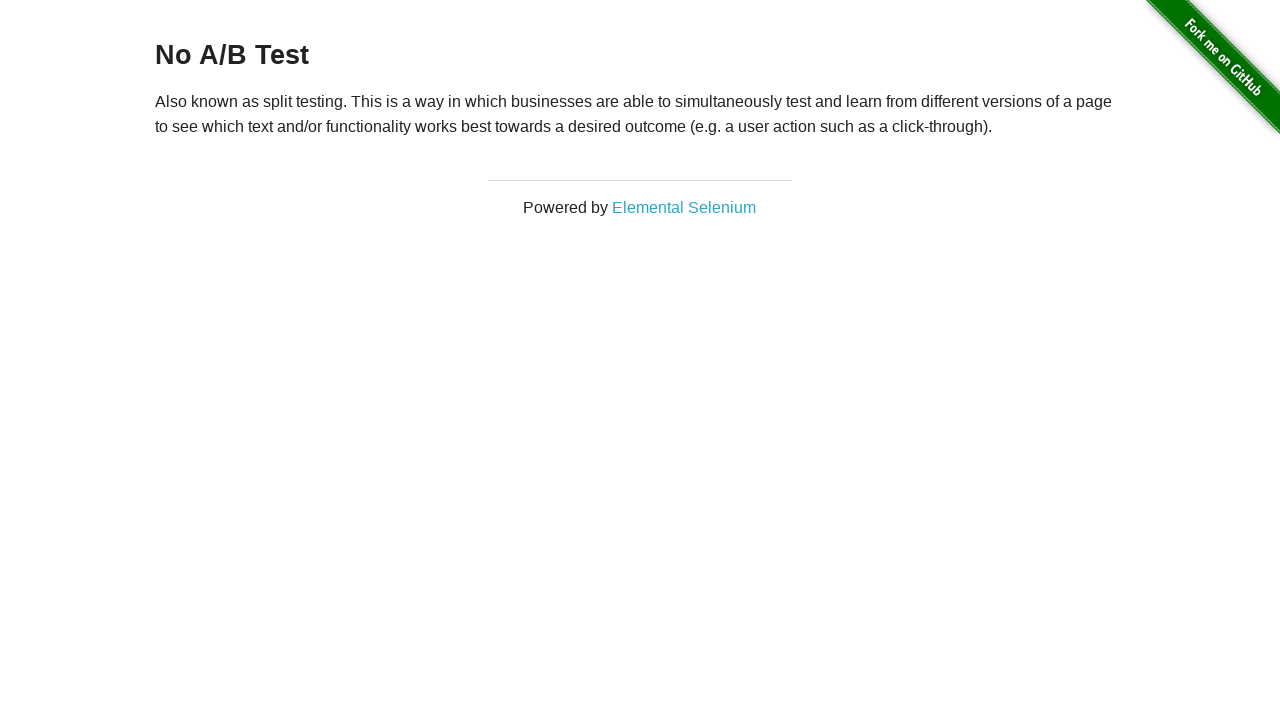

Verified heading text is 'No A/B Test' - A/B test is disabled
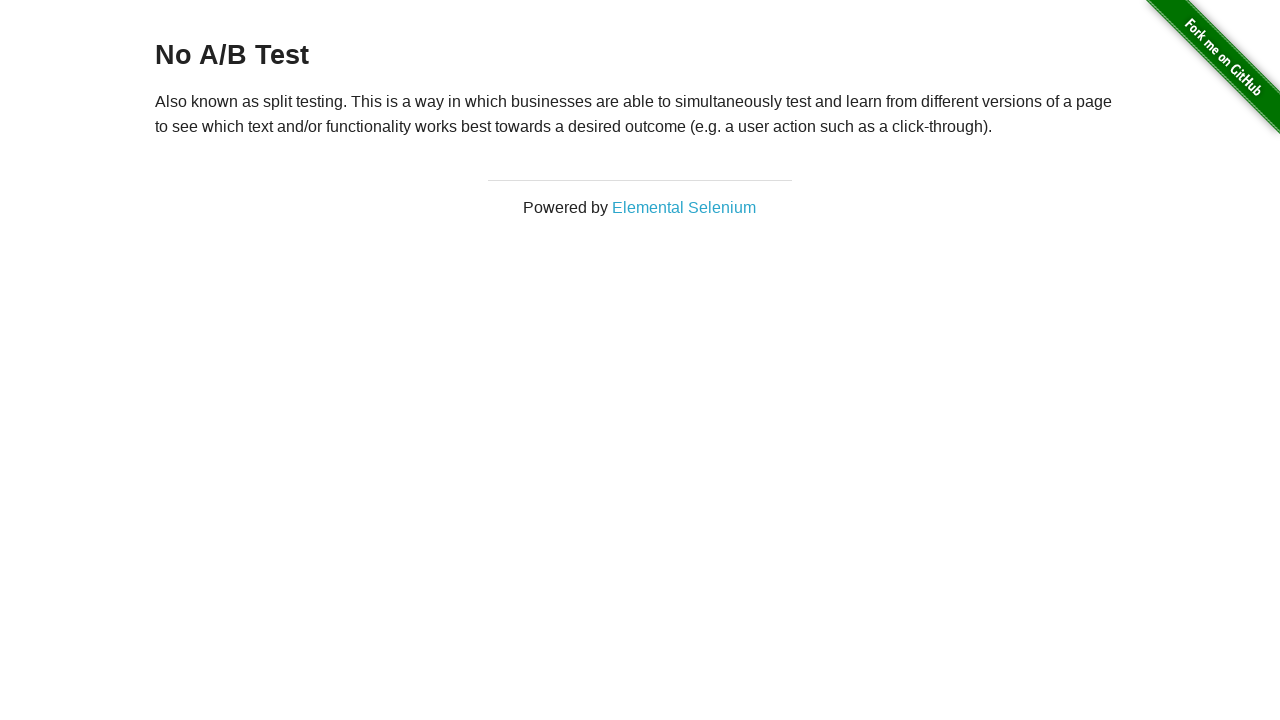

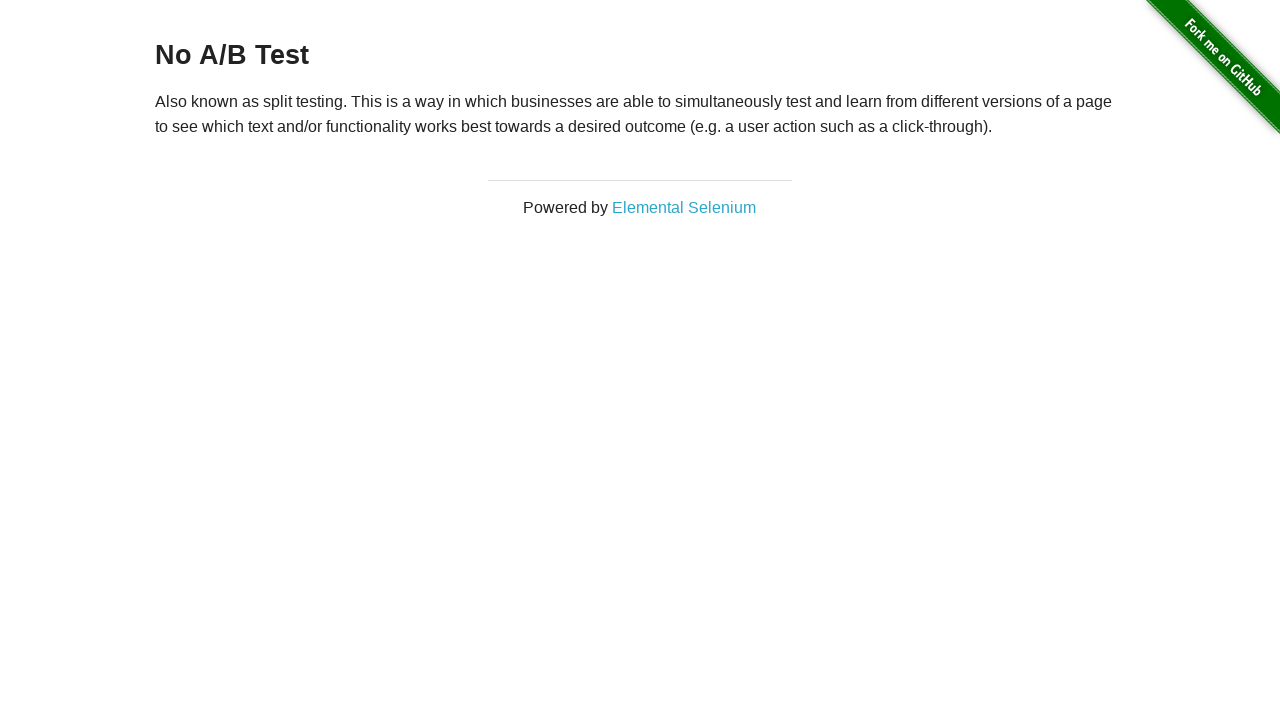